Verifies Contact Us form fields are visible and submits a test message with name, email, subject, and message

Starting URL: https://www.andreandson.com/

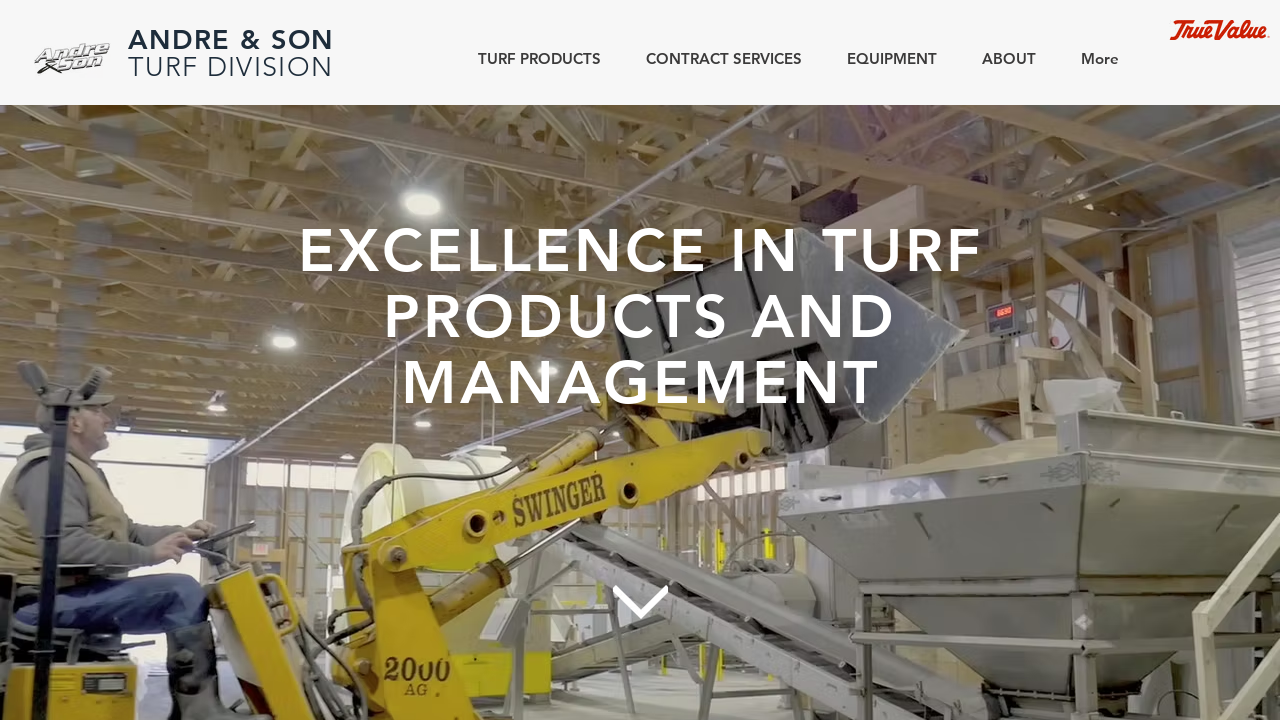

Scrolled to Contact Us section heading
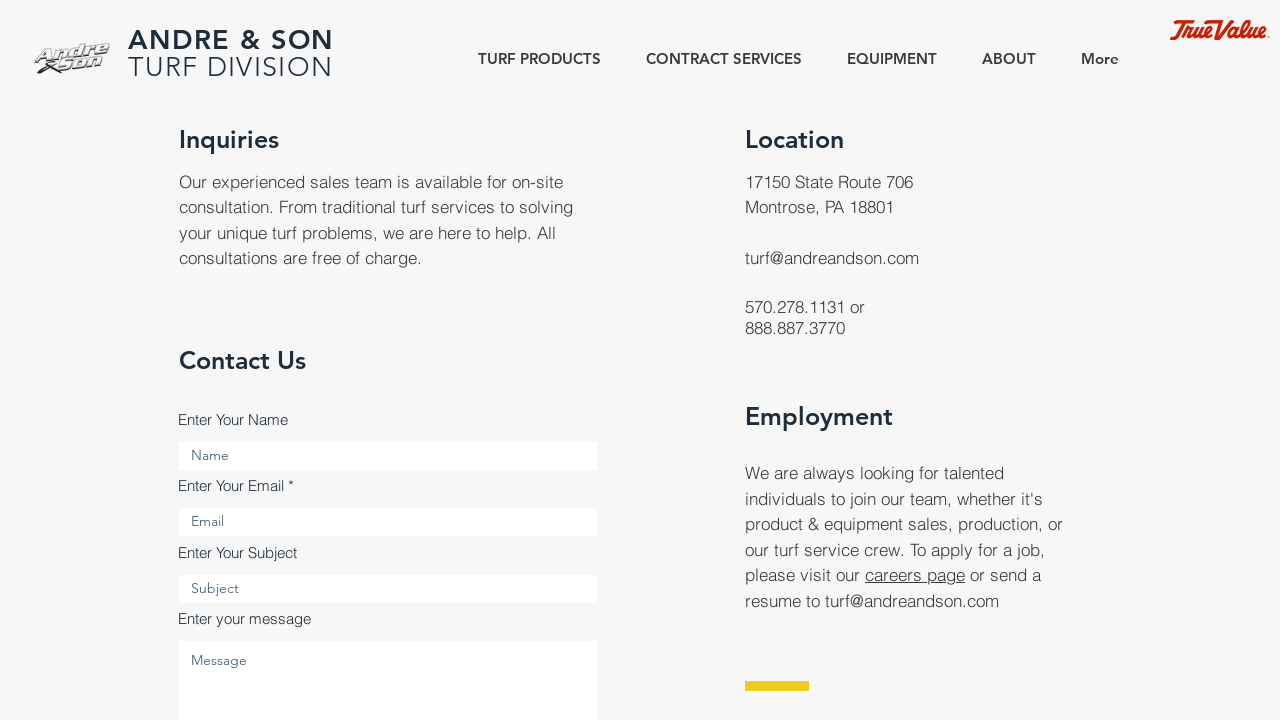

Verified 'Enter Your Name' label is visible
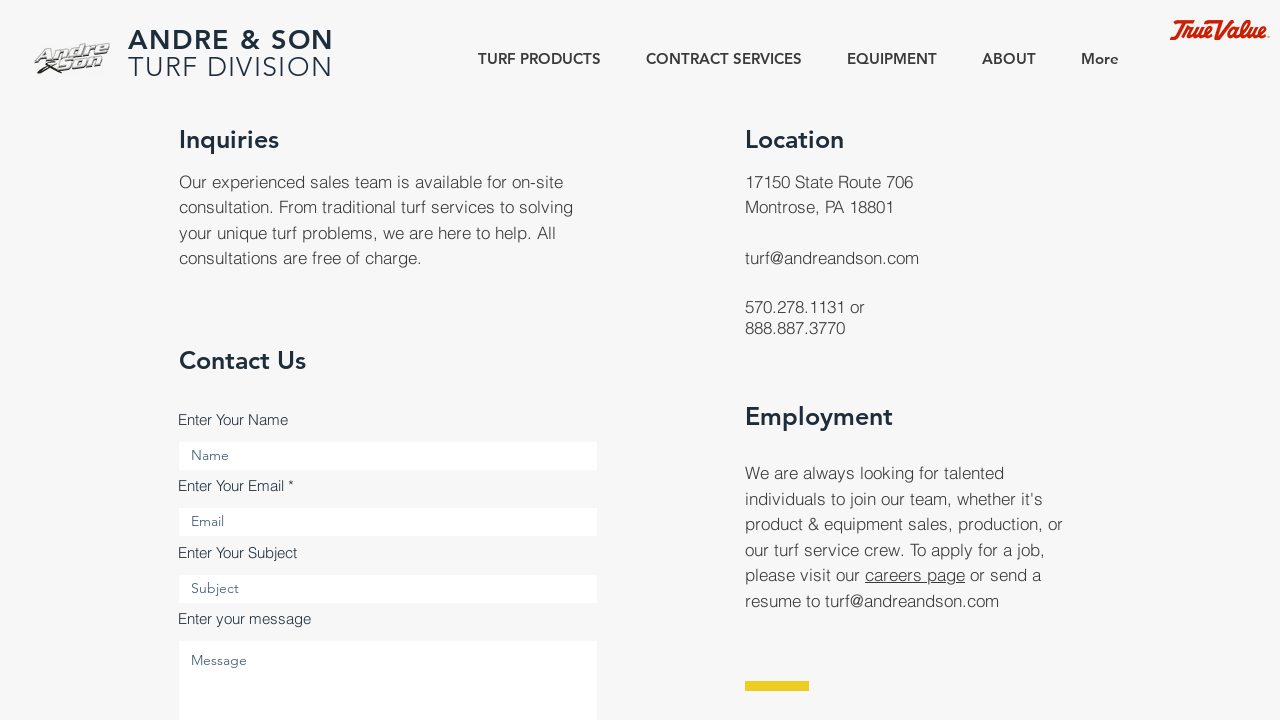

Verified 'Enter Your Email' label is visible
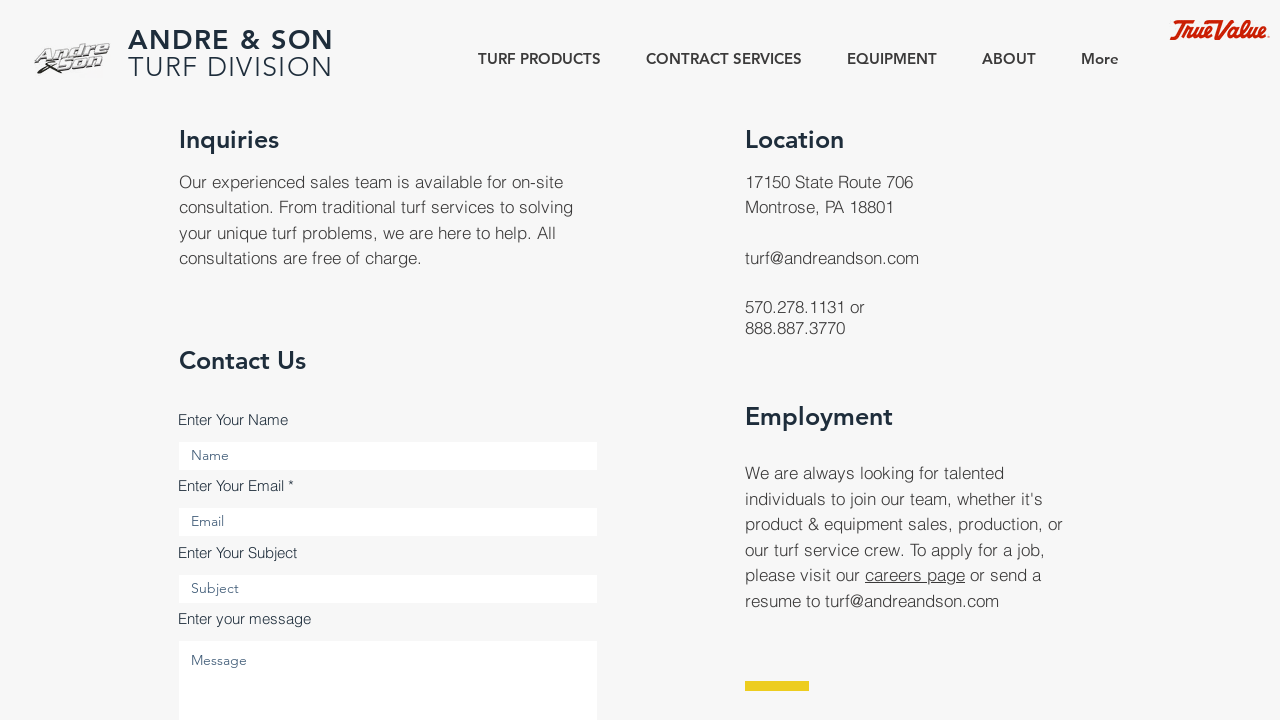

Verified 'Enter your message' label is visible
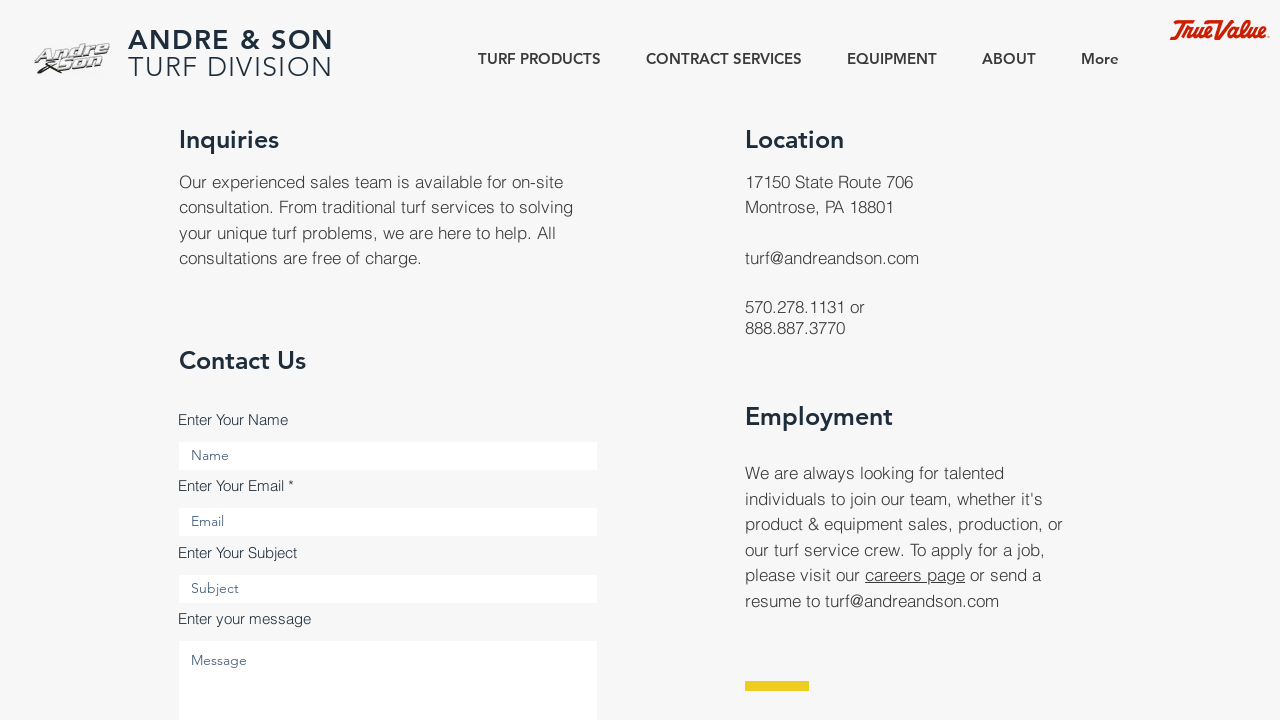

Located Name input field
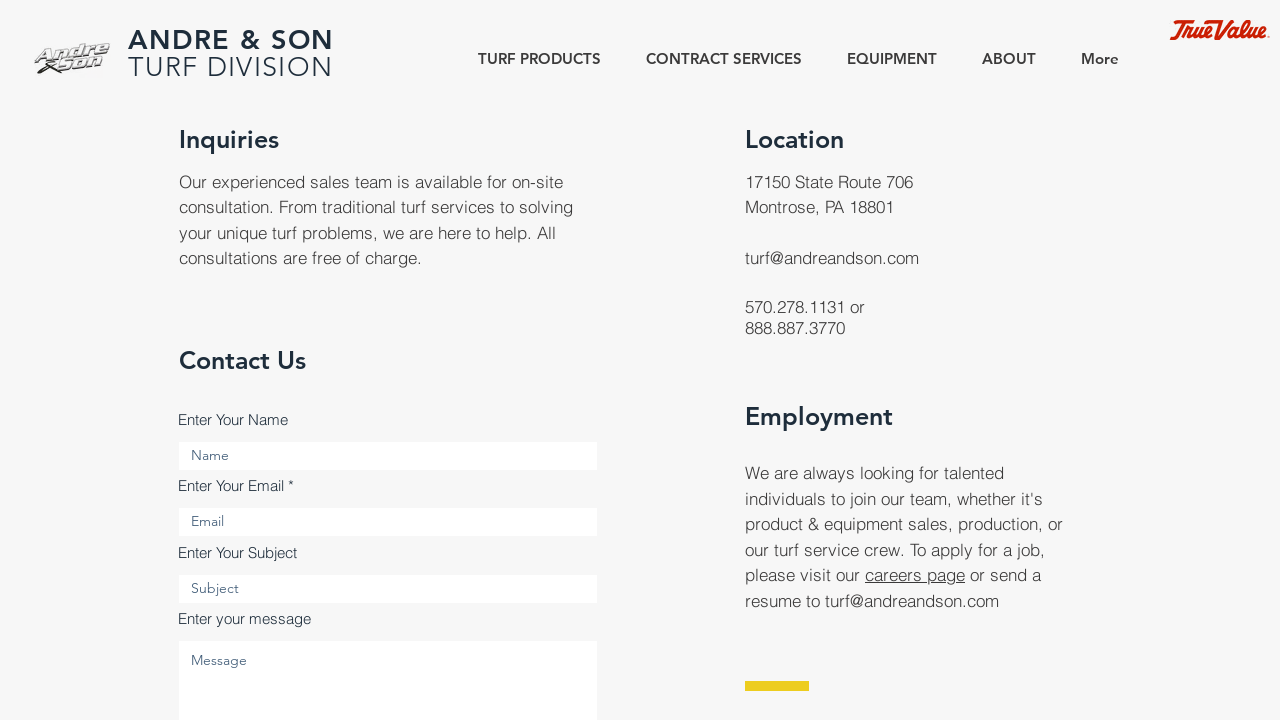

Located Email input field
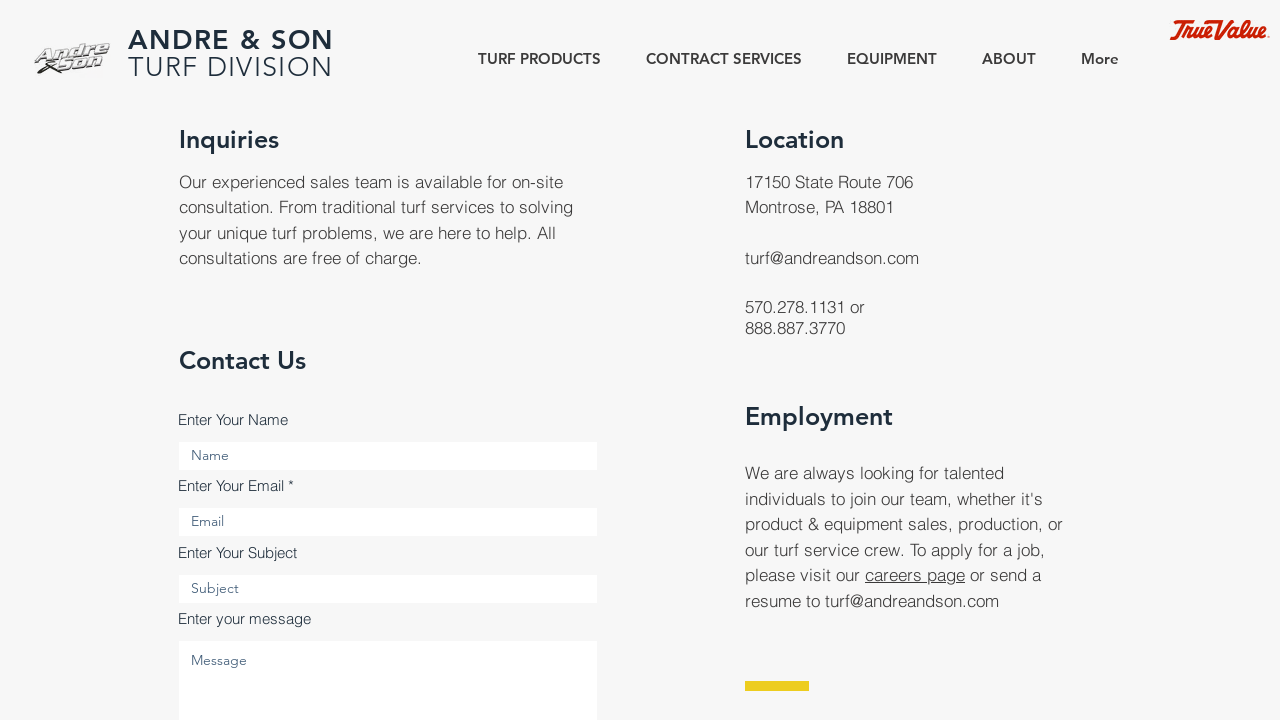

Located Subject input field
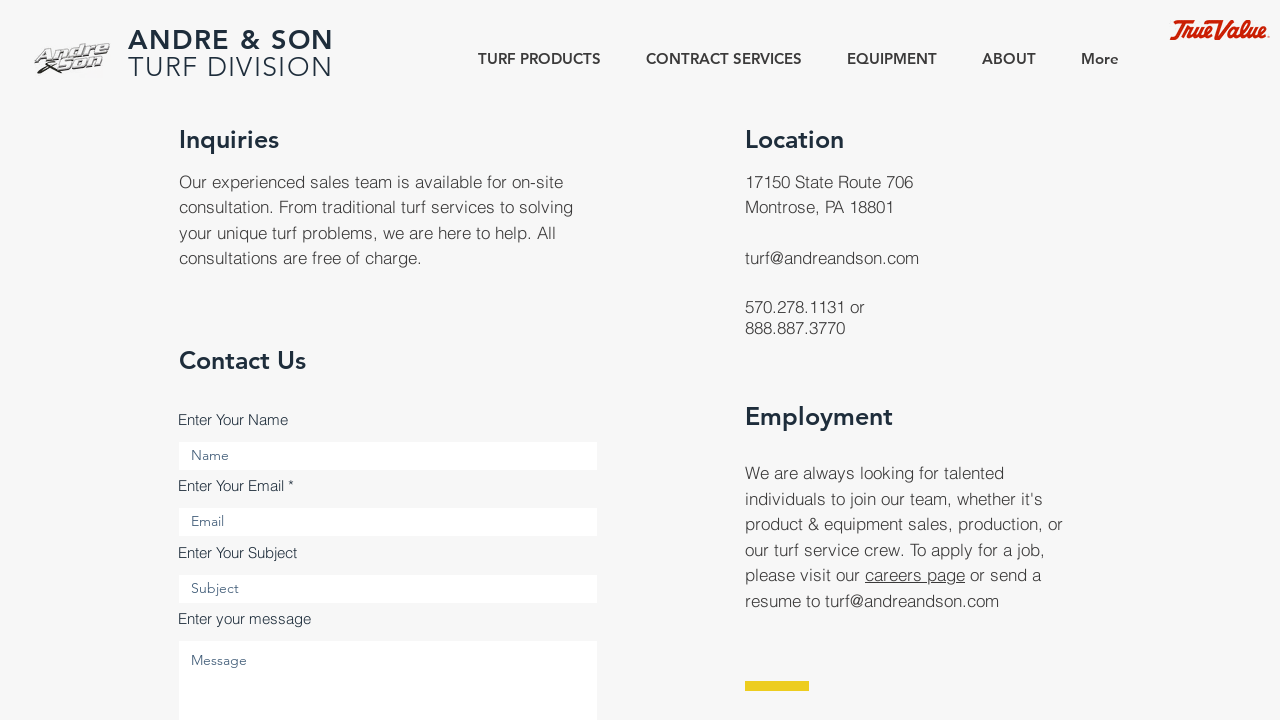

Located Message input field
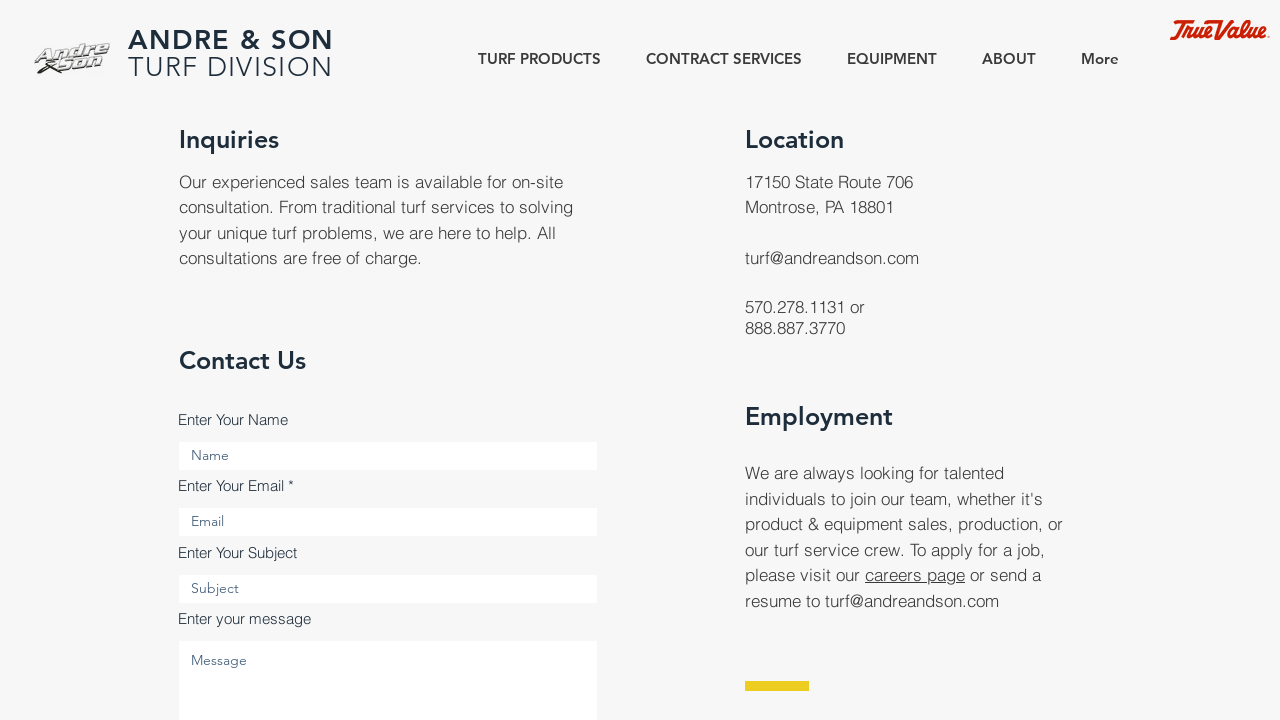

Filled Name field with 'Marcus Thompson' on internal:attr=[placeholder="Name"i]
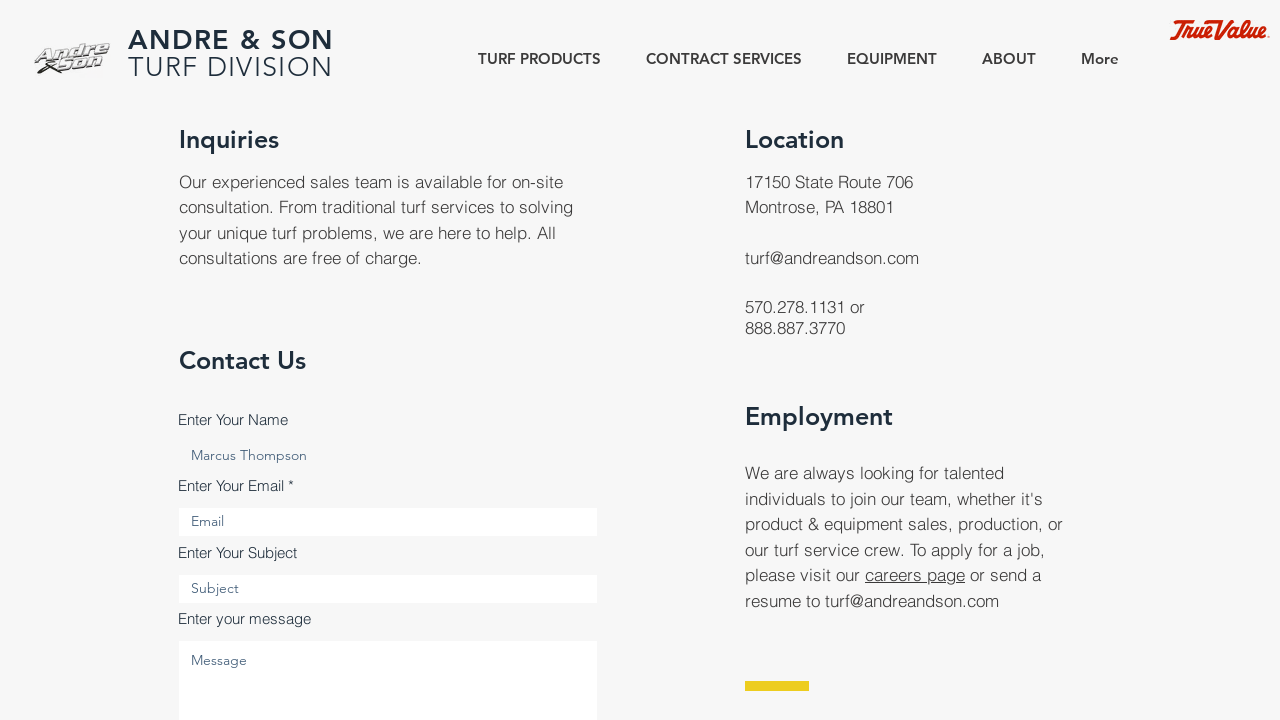

Filled Email field with 'marcus.thompson@example.com' on internal:attr=[placeholder="Email"i]
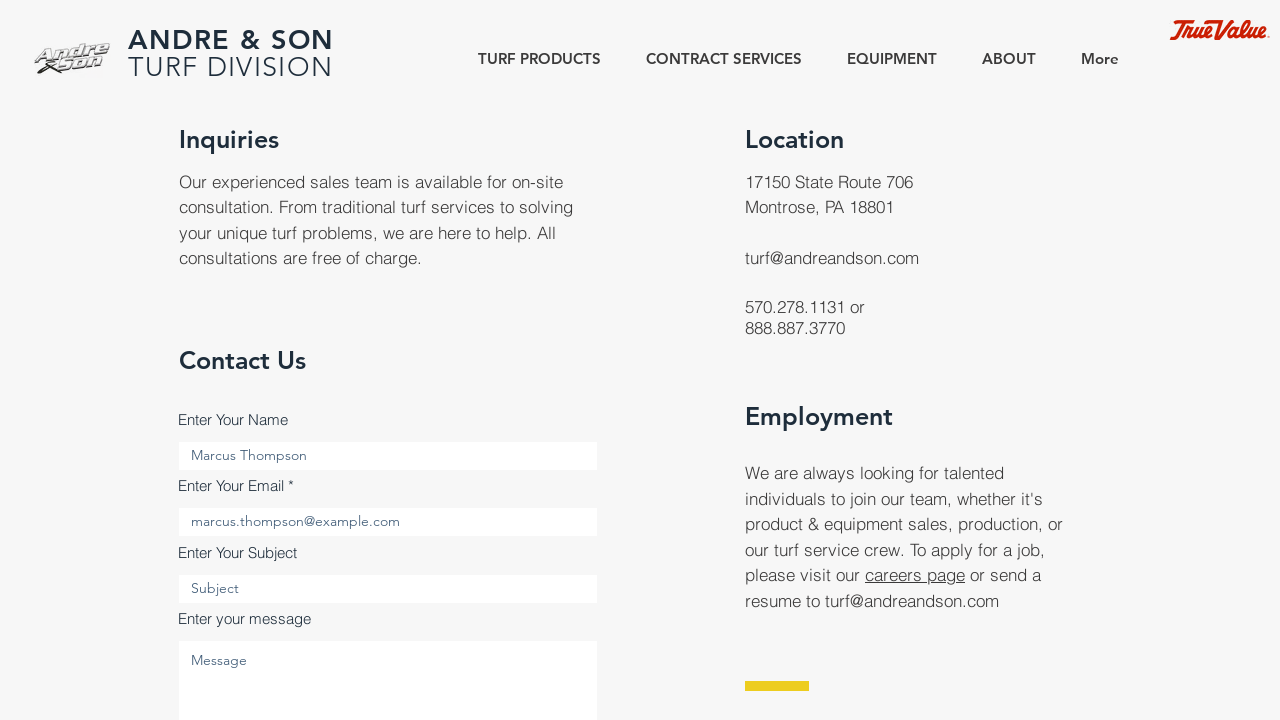

Filled Subject field with 'Website Inquiry' on internal:attr=[placeholder="Subject"i]
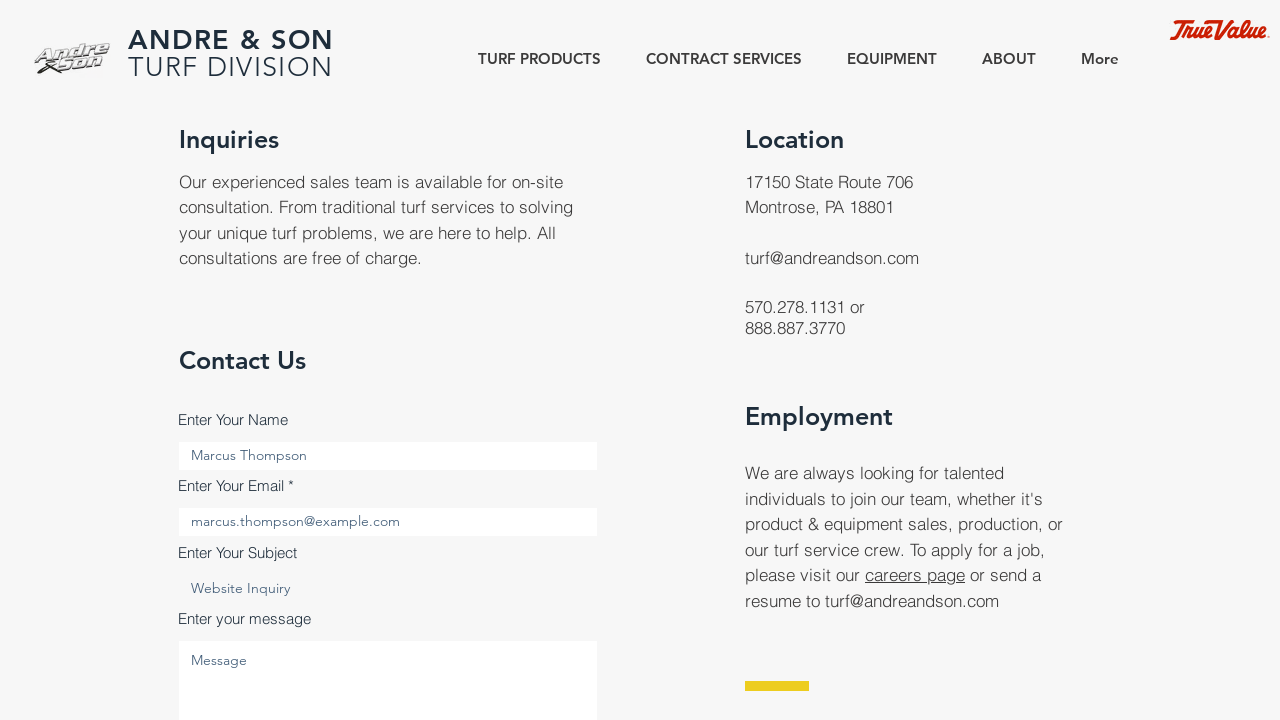

Filled Message field with test message on internal:attr=[placeholder="Message"i]
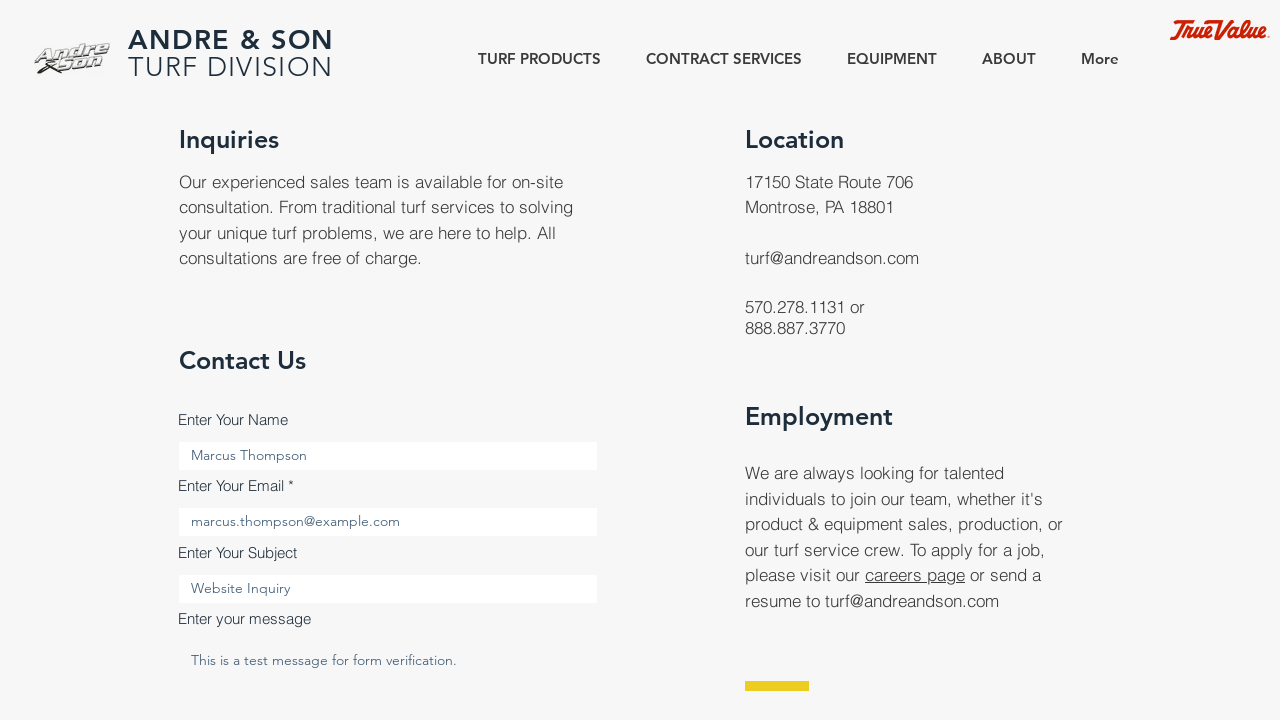

Located Submit button
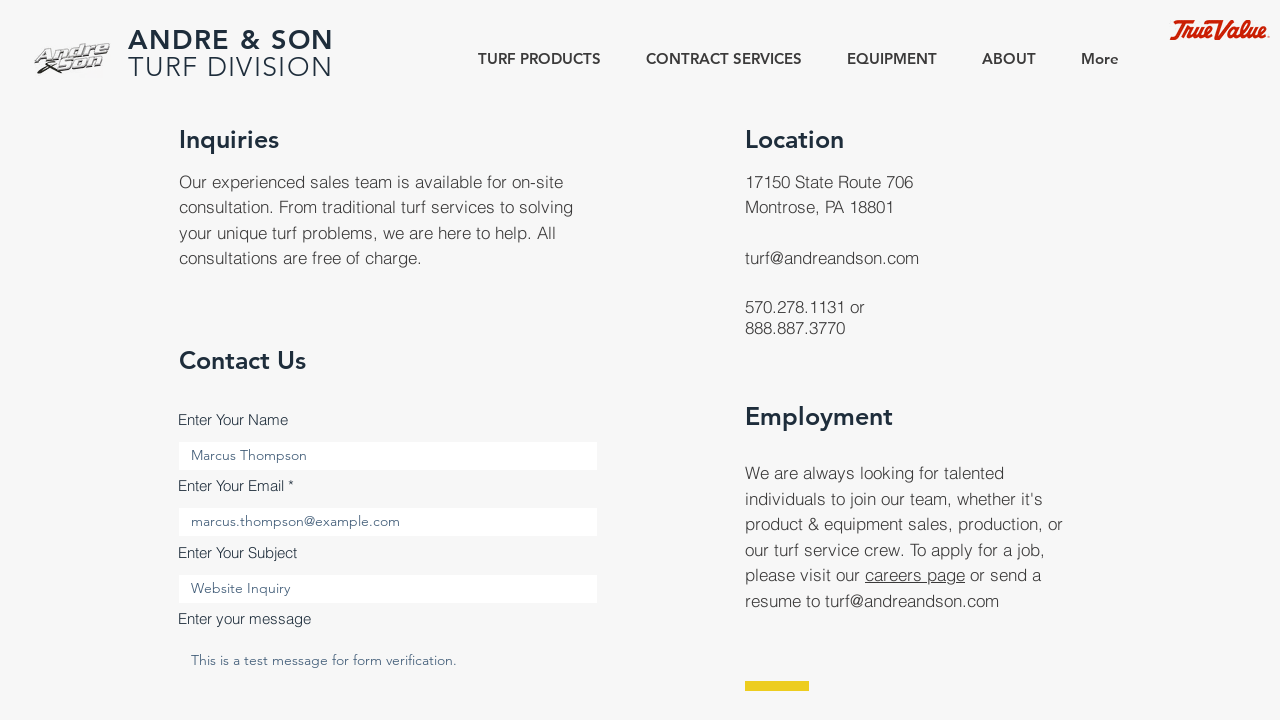

Clicked Submit button to submit Contact Us form at (524, 360) on internal:role=button[name="Submit"i]
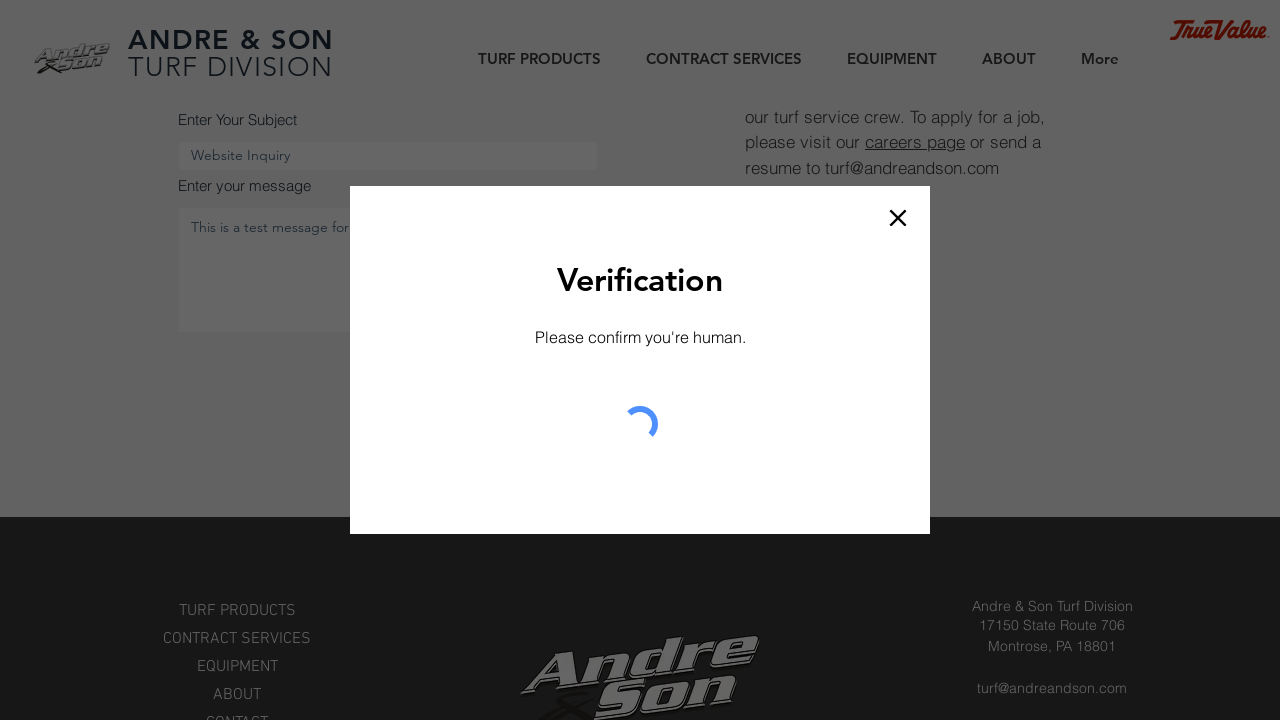

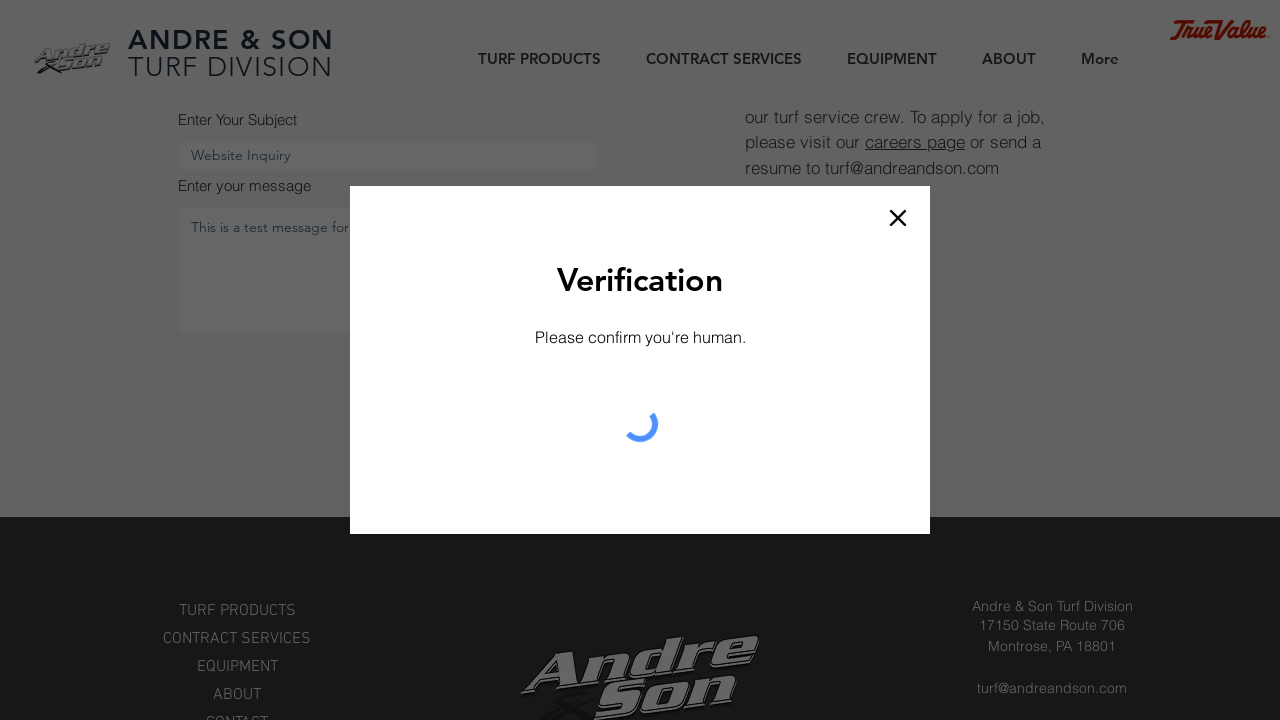